Tests DuckDuckGo search functionality by entering a search query "LambdaTest" and submitting it, then verifying the page title contains the expected search results.

Starting URL: https://duckduckgo.com

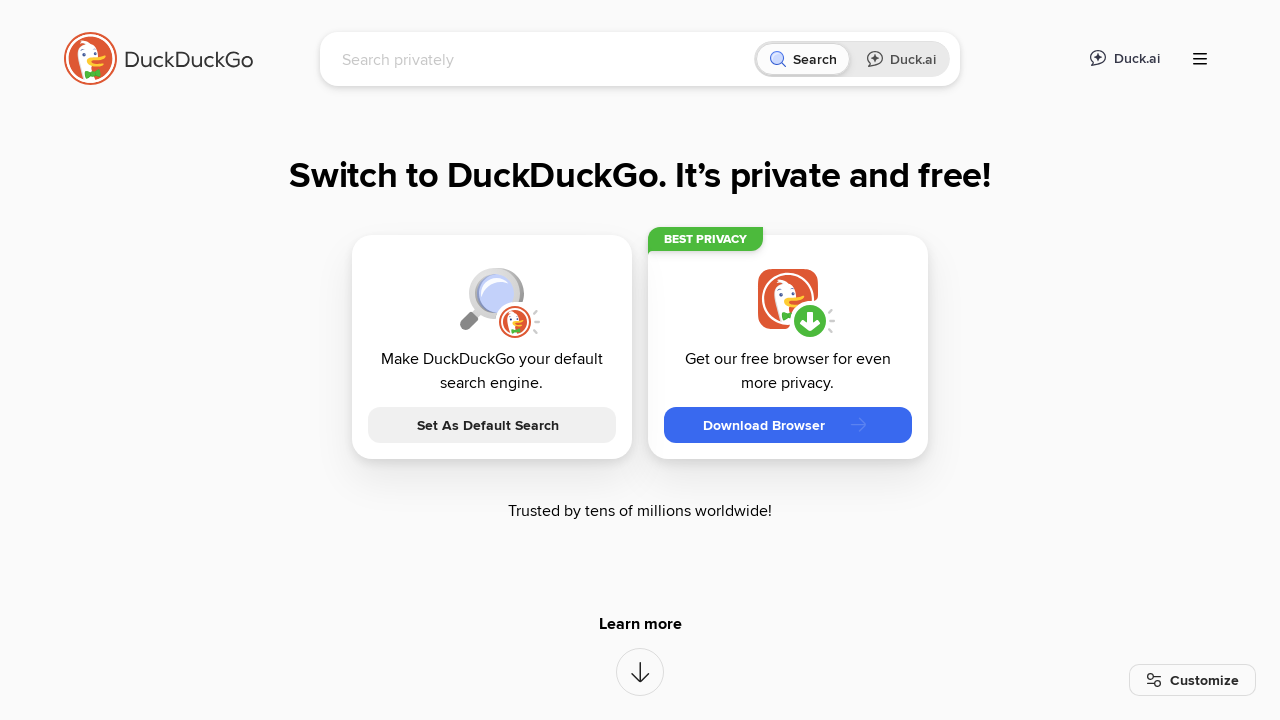

Clicked on the search input field at (544, 59) on [name="q"]
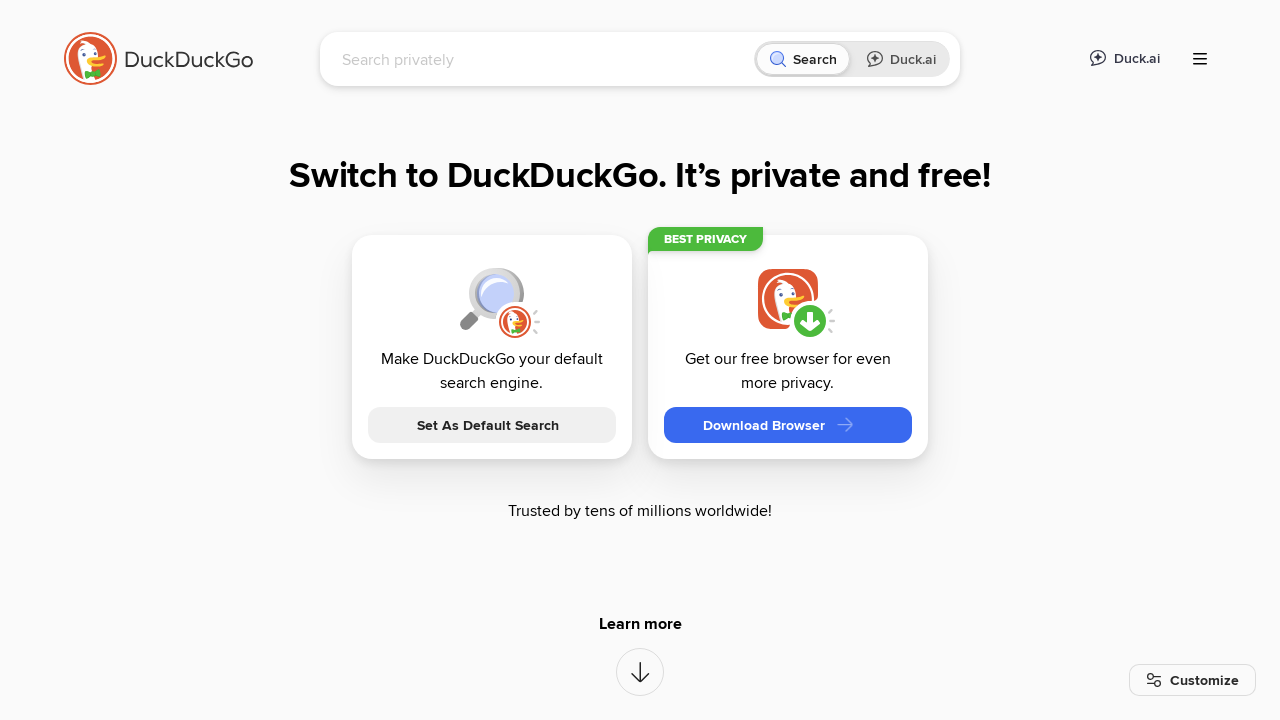

Typed 'LambdaTest' into the search field on [name="q"]
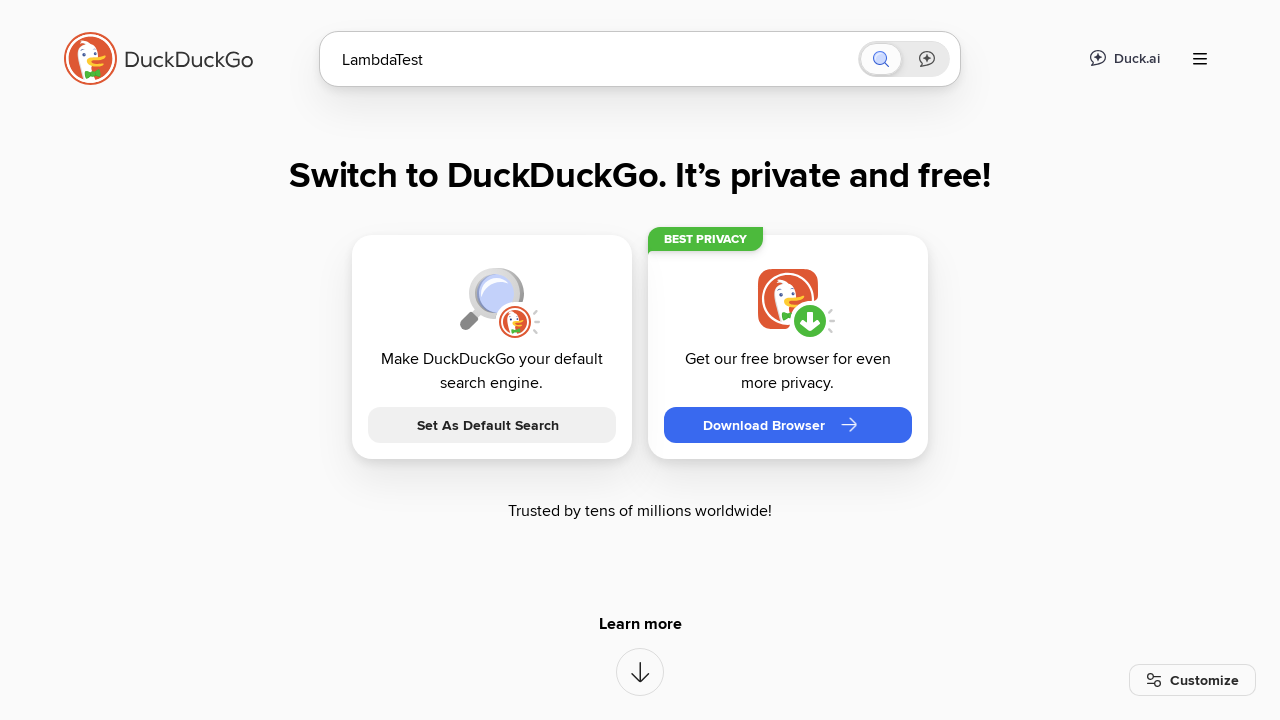

Pressed Enter to submit the search query on [name="q"]
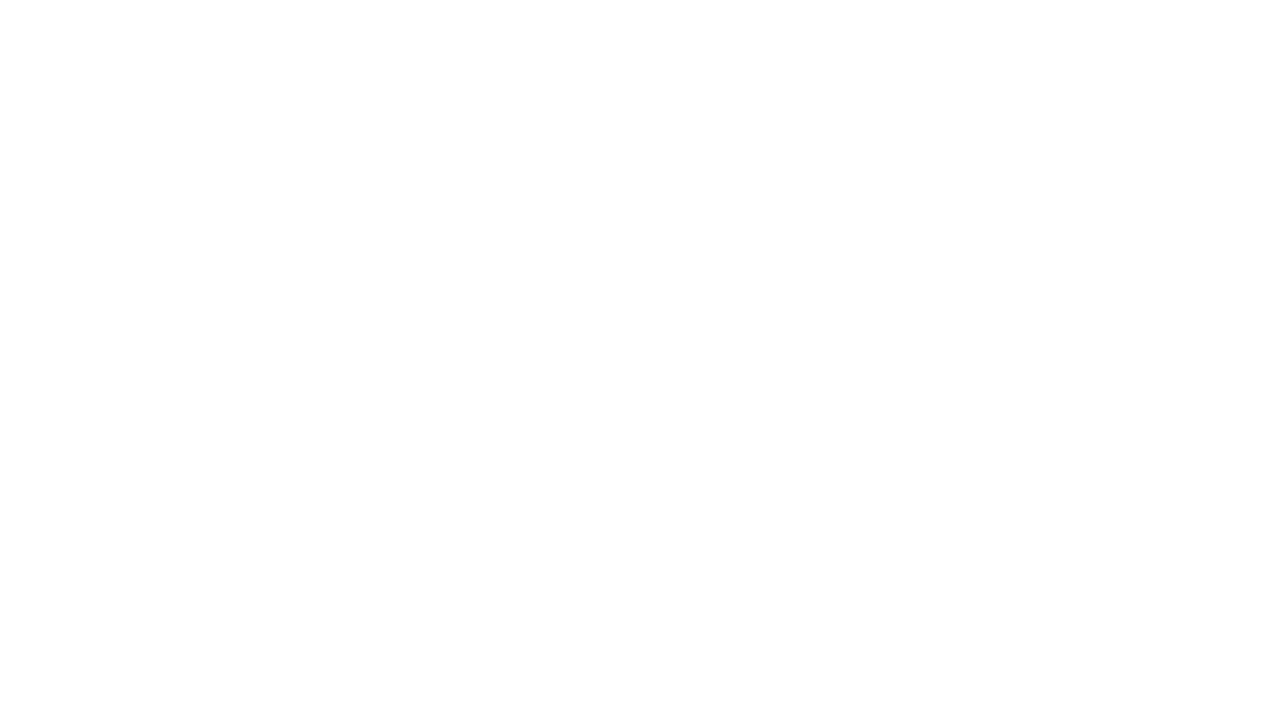

Search results page loaded and DOM content is ready
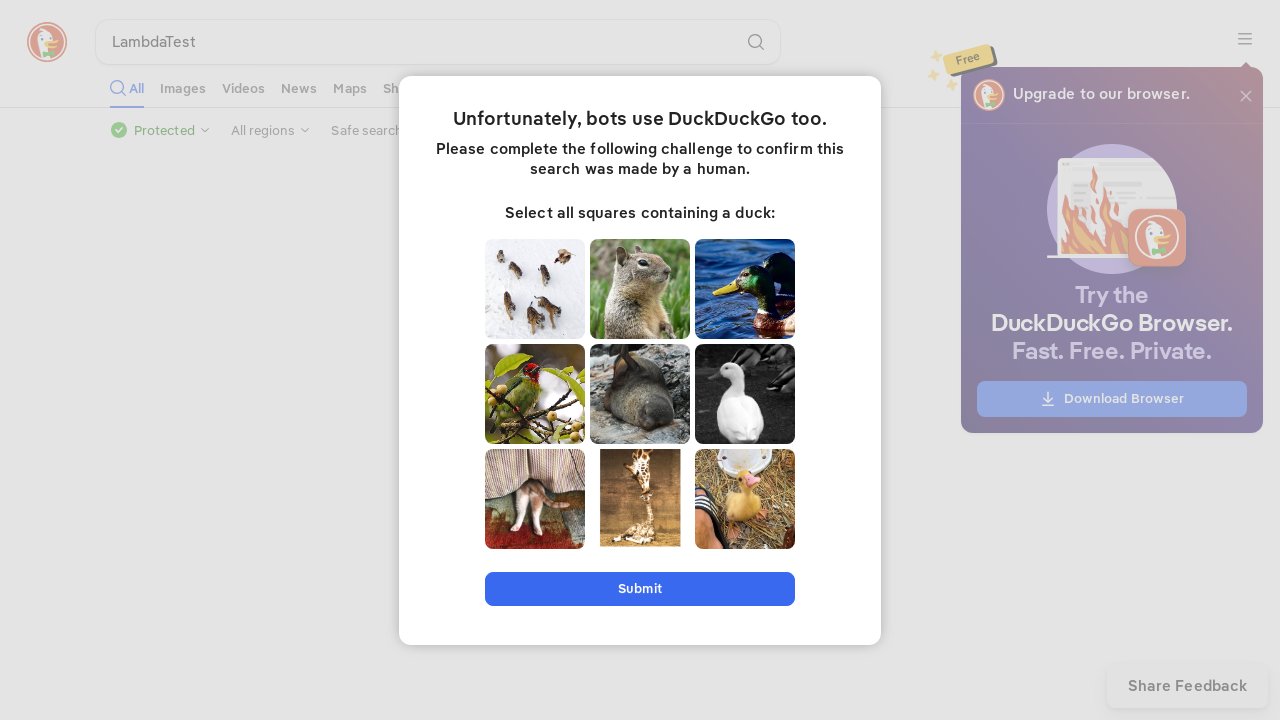

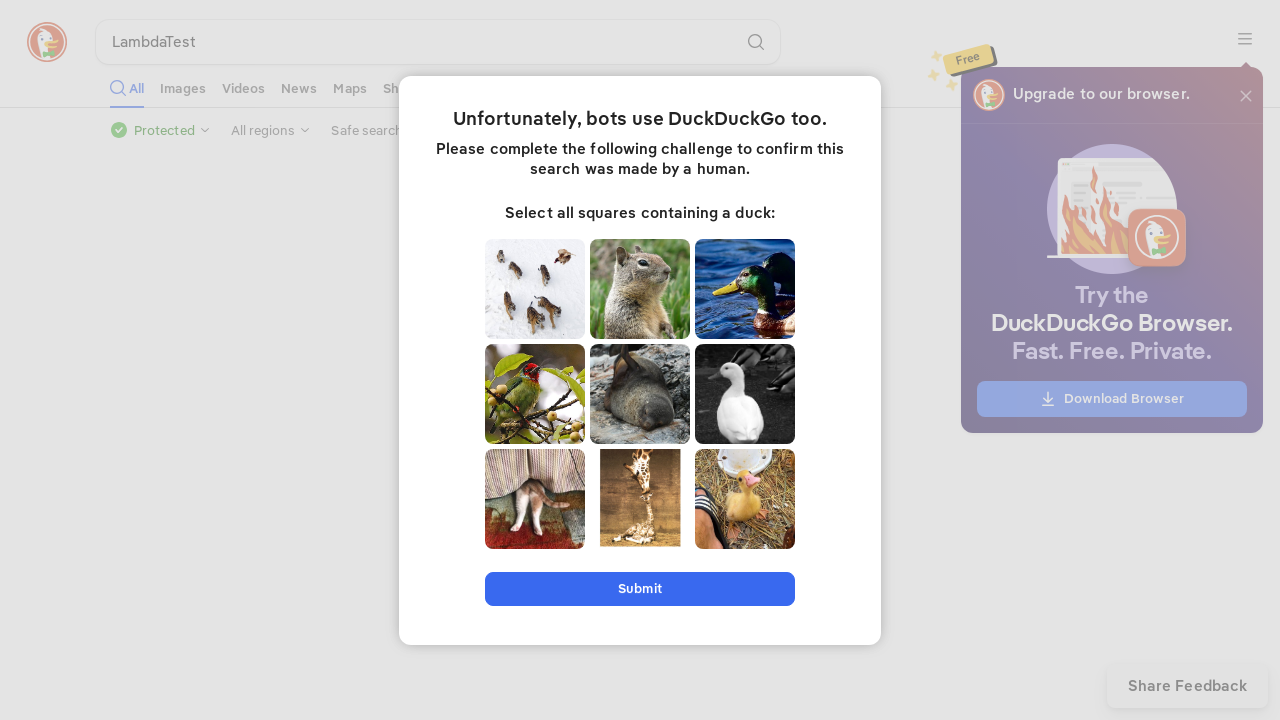